Tests explicit wait functionality by waiting for a price element to show "$100", then calculates a mathematical answer based on a value from the page and submits the form.

Starting URL: http://suninjuly.github.io/explicit_wait2.html

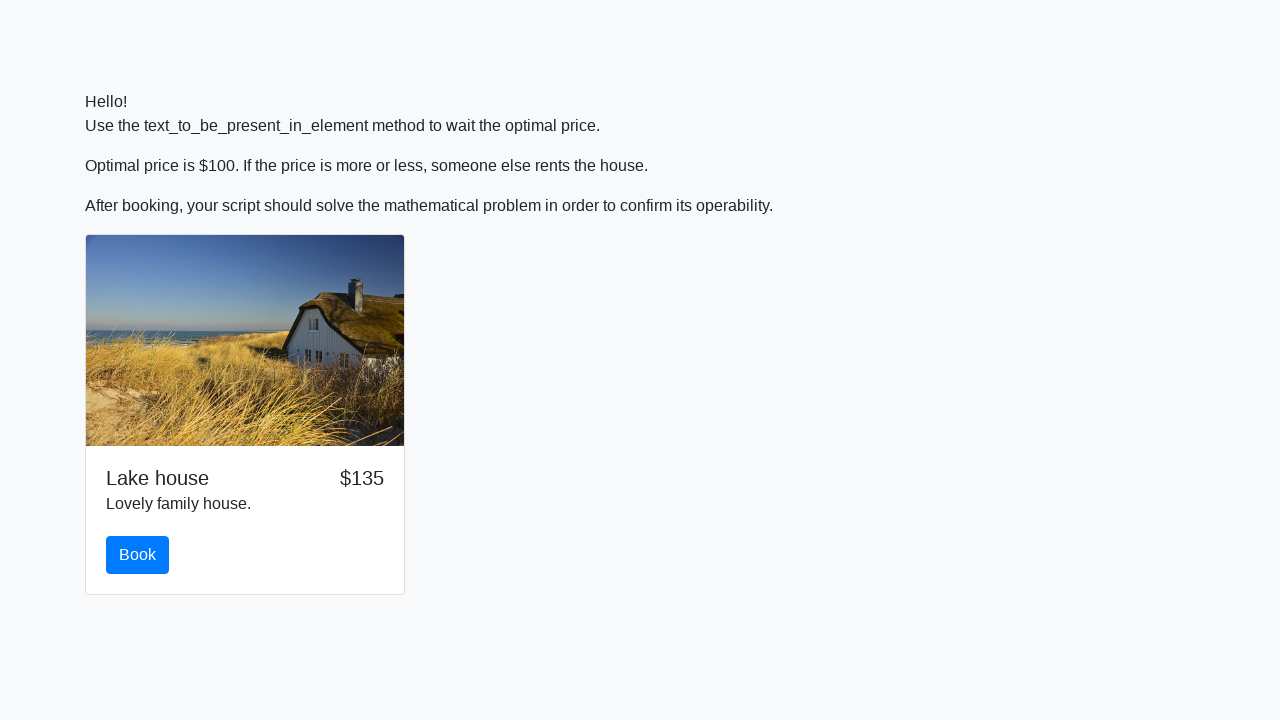

Waited for price element to display '$100'
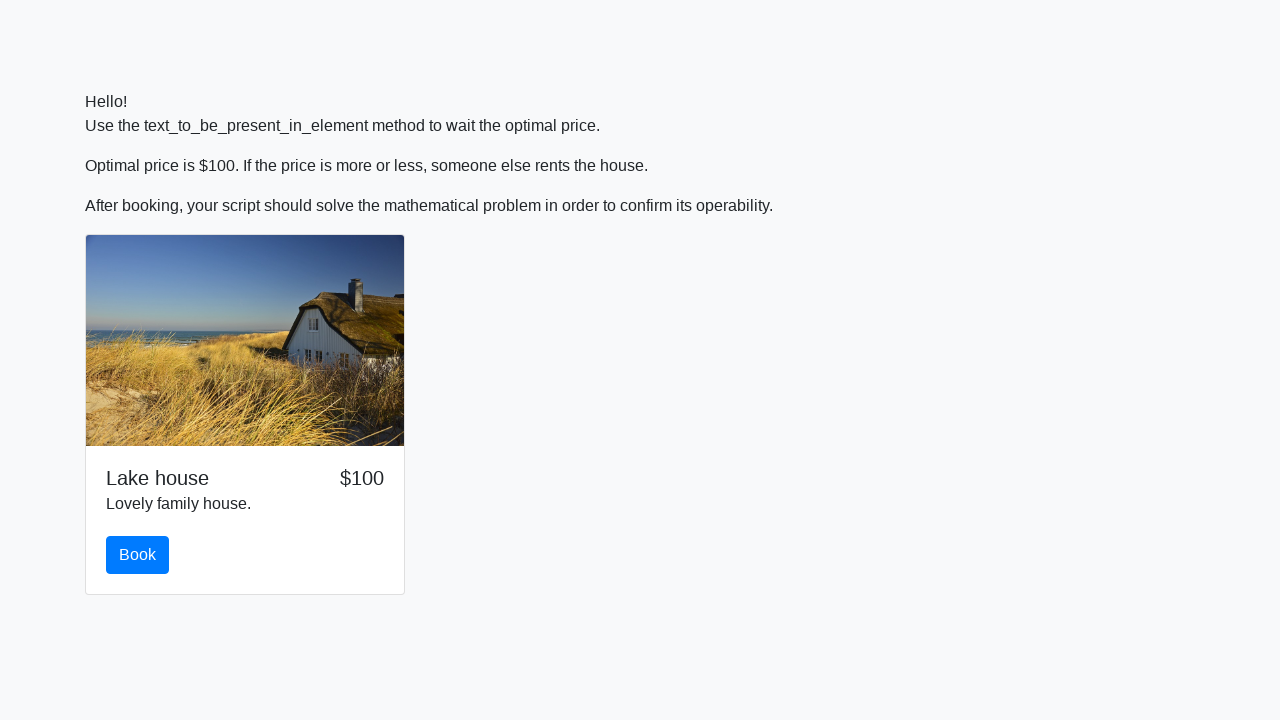

Clicked the button to proceed at (138, 555) on button.btn
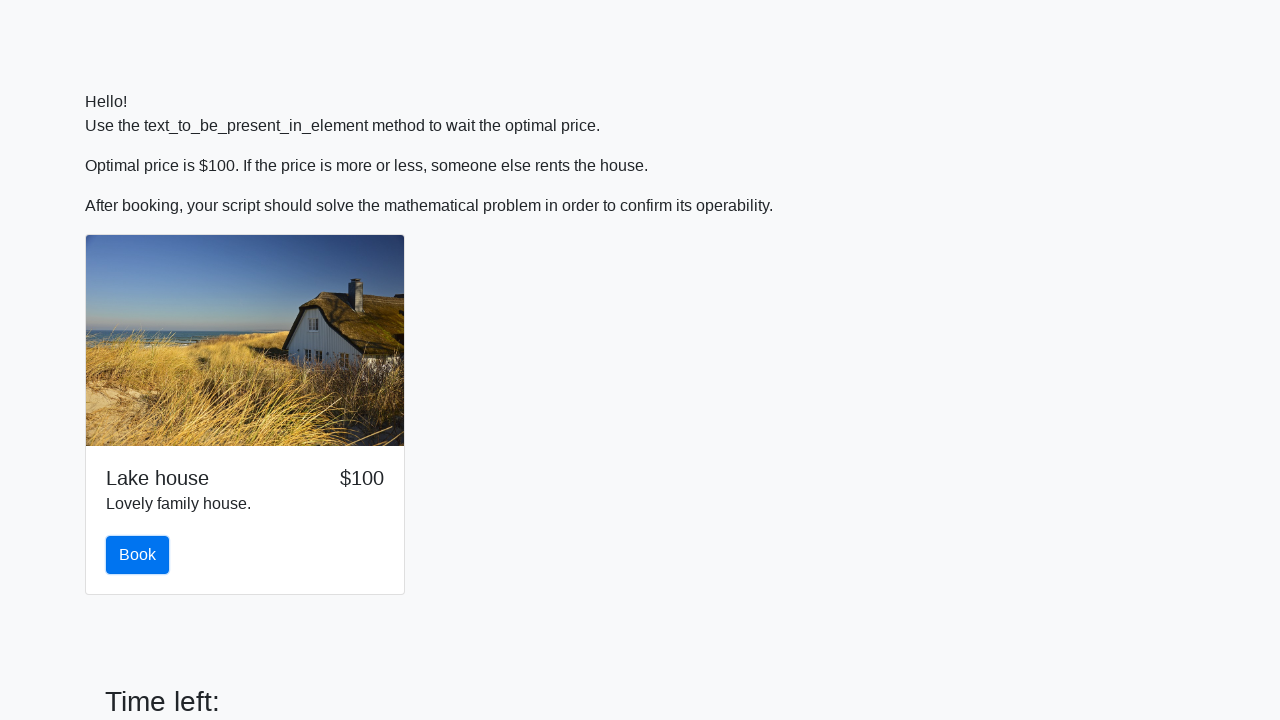

Retrieved value from input_value element: 928
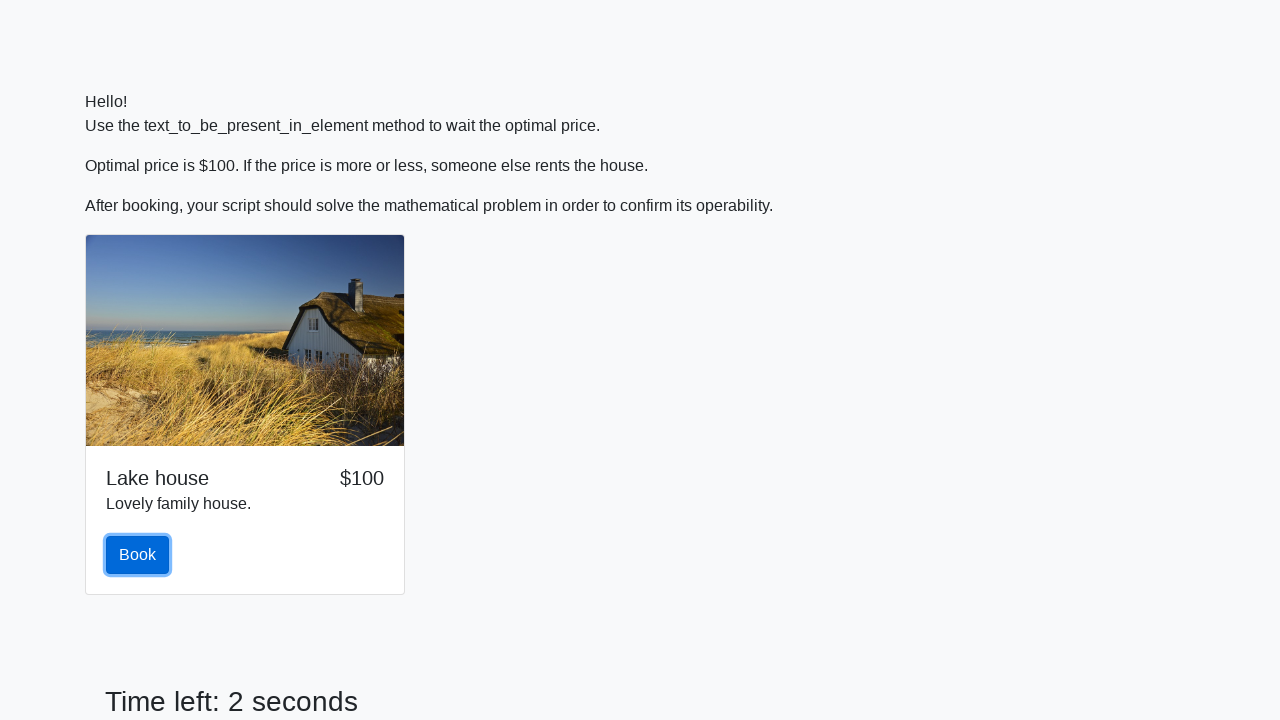

Calculated mathematical answer: 2.4257346845511356
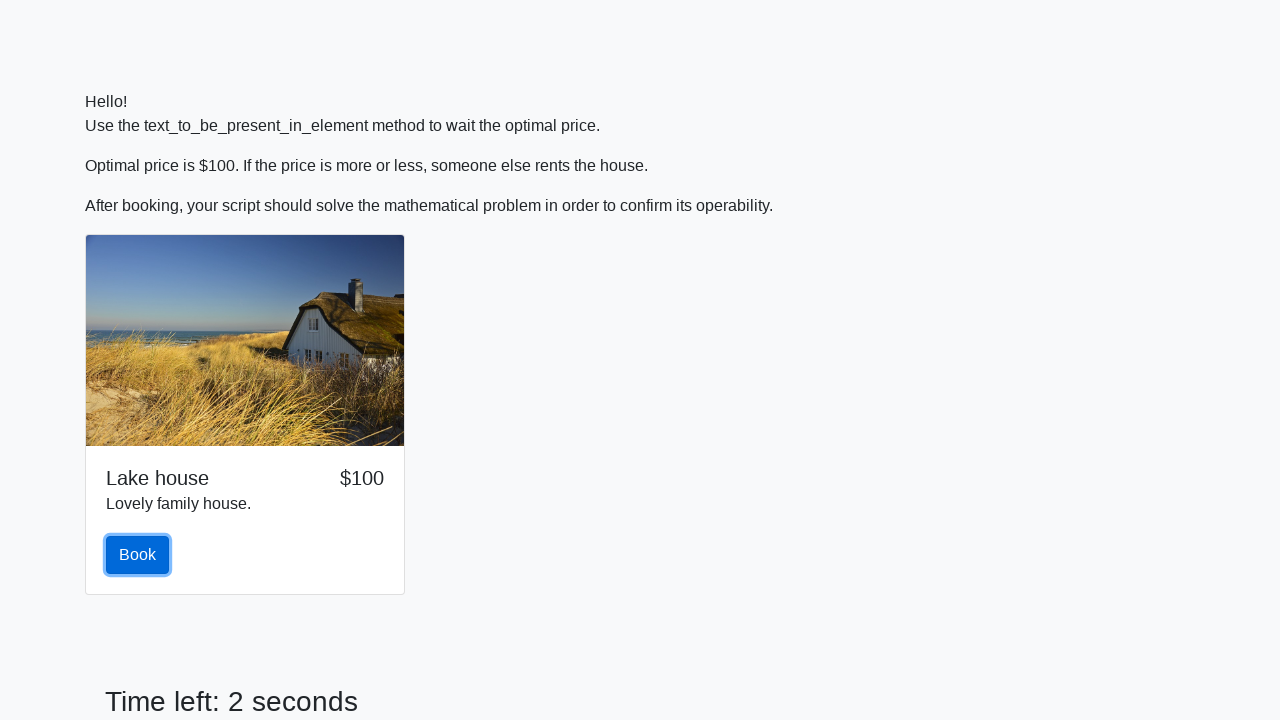

Filled answer field with calculated value: 2.4257346845511356 on #answer
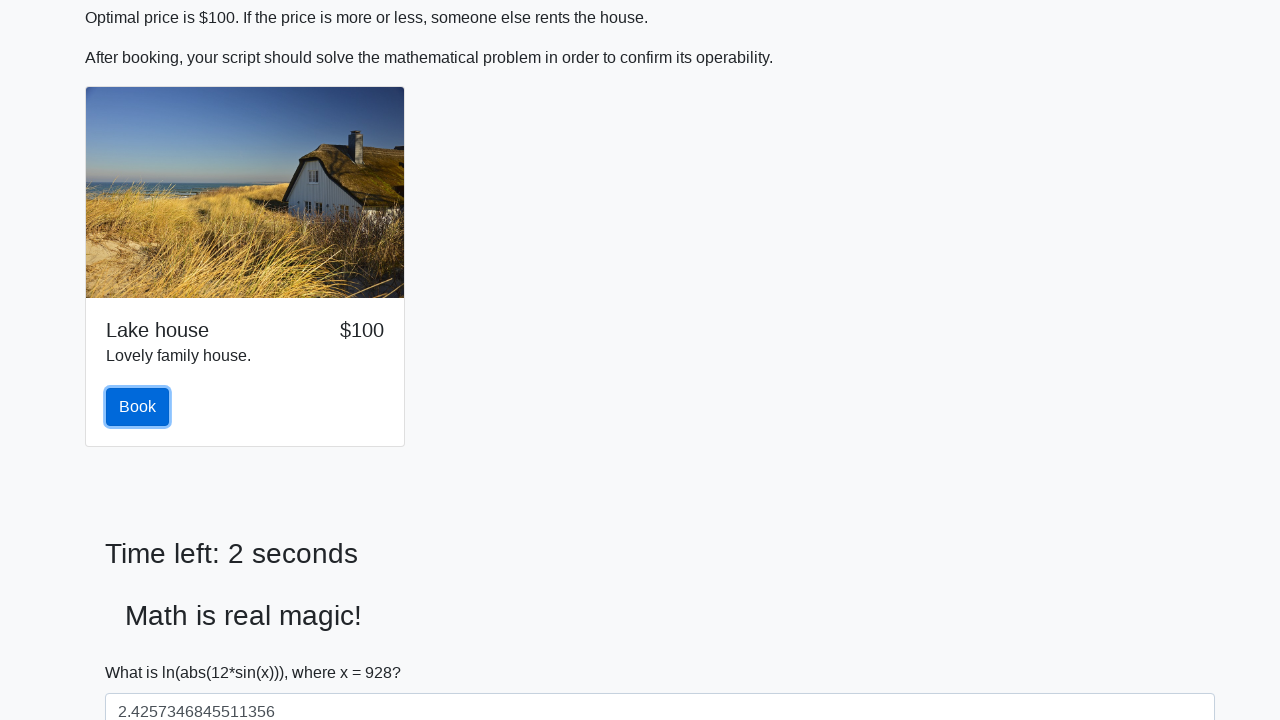

Clicked solve button to submit the form at (143, 651) on #solve
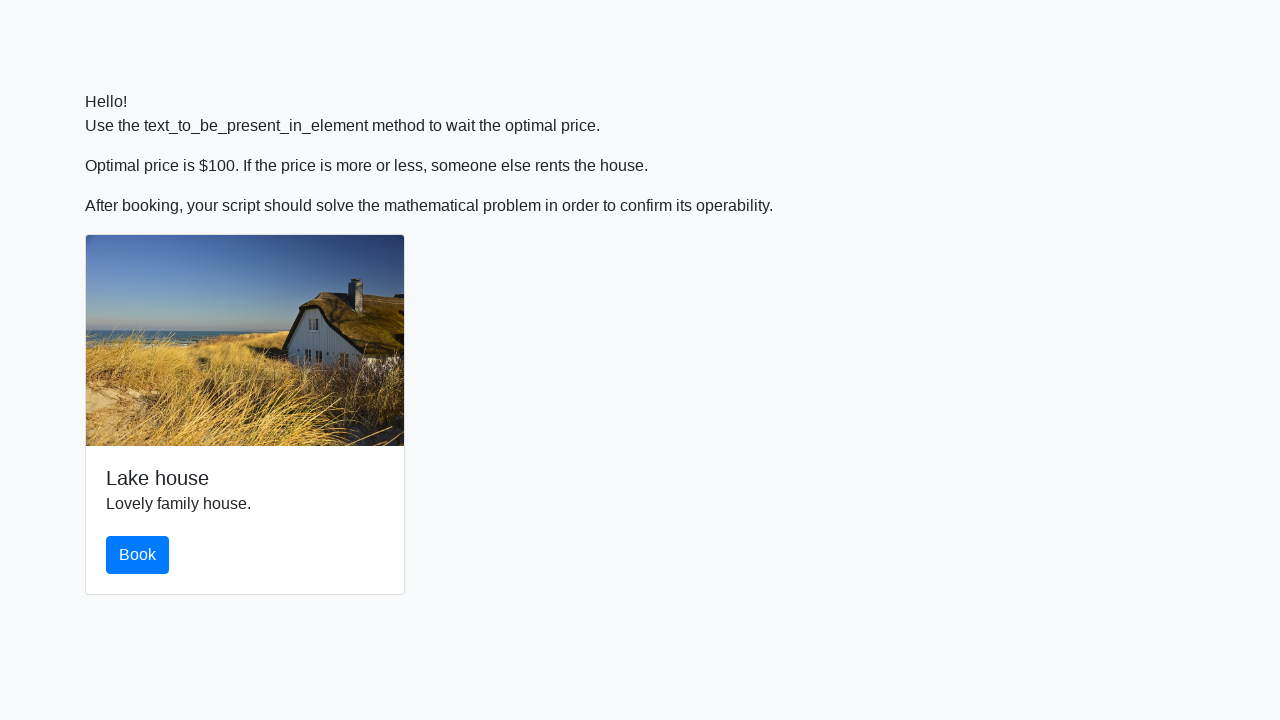

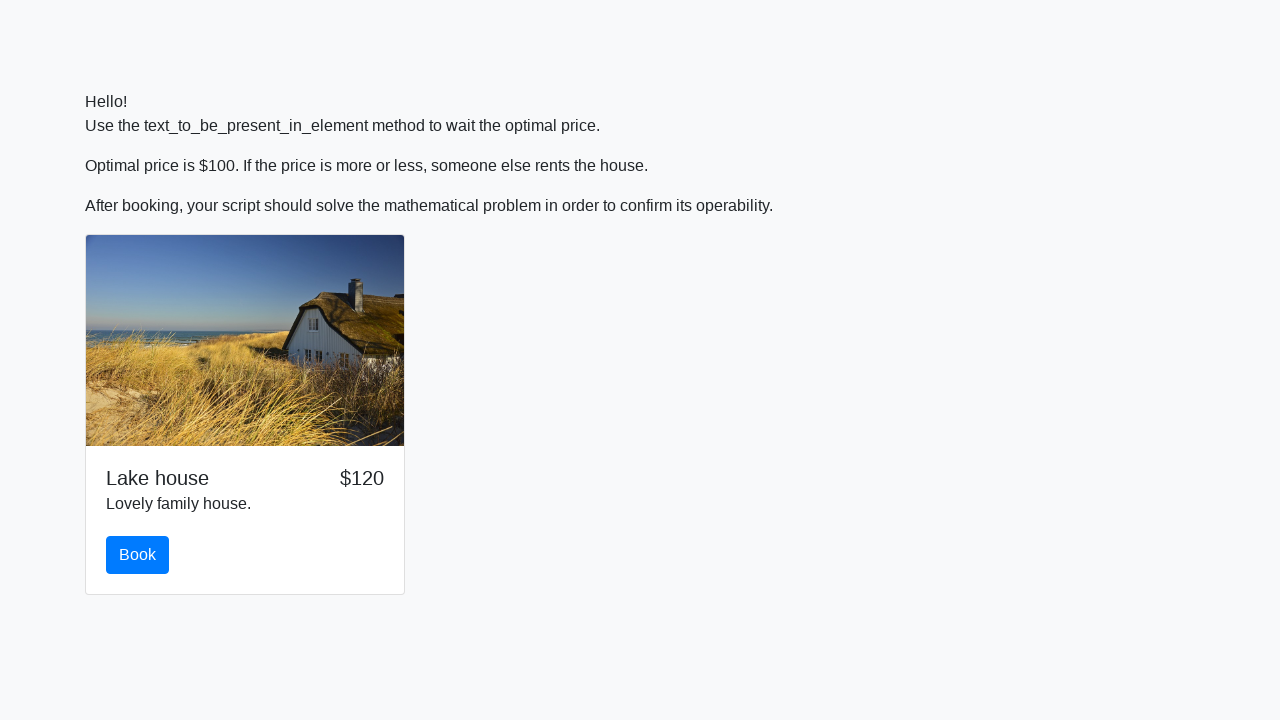